Tests navigating through links and setting a value in a text input field using JavaScript executor simulation

Starting URL: https://teserat.github.io/welcome/

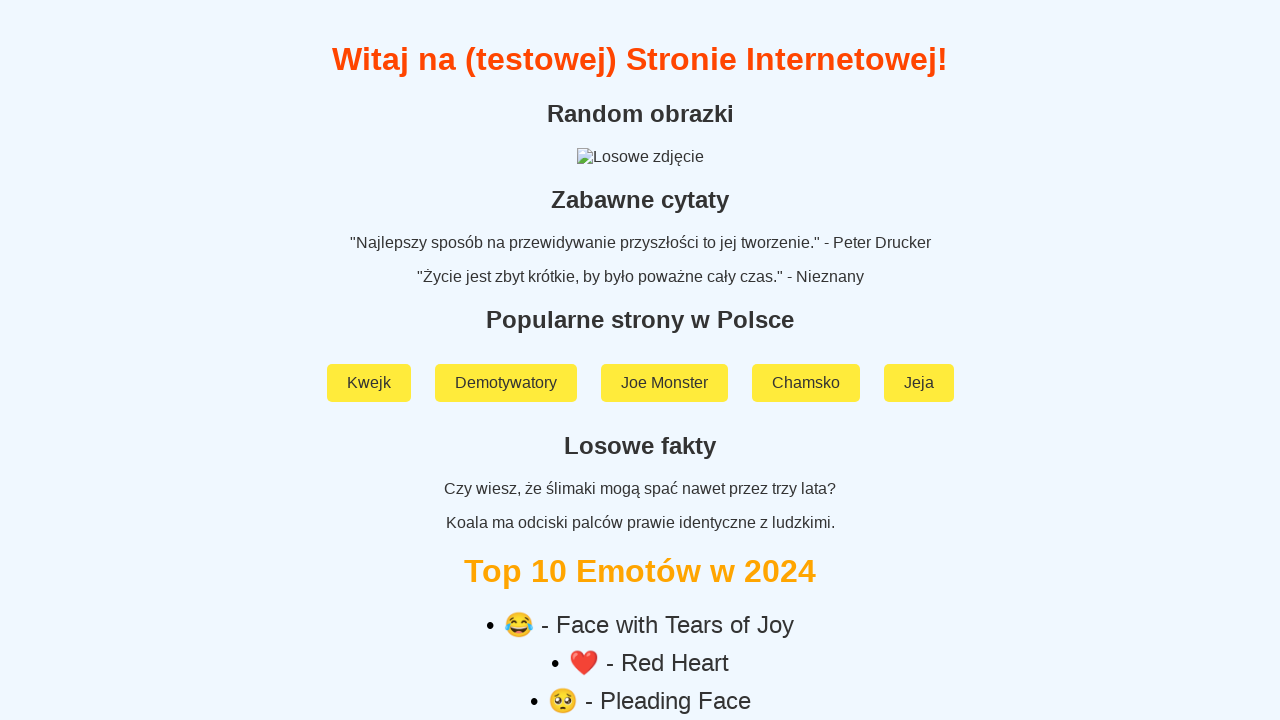

Clicked on 'Rozchodniak' link at (640, 592) on text=Rozchodniak
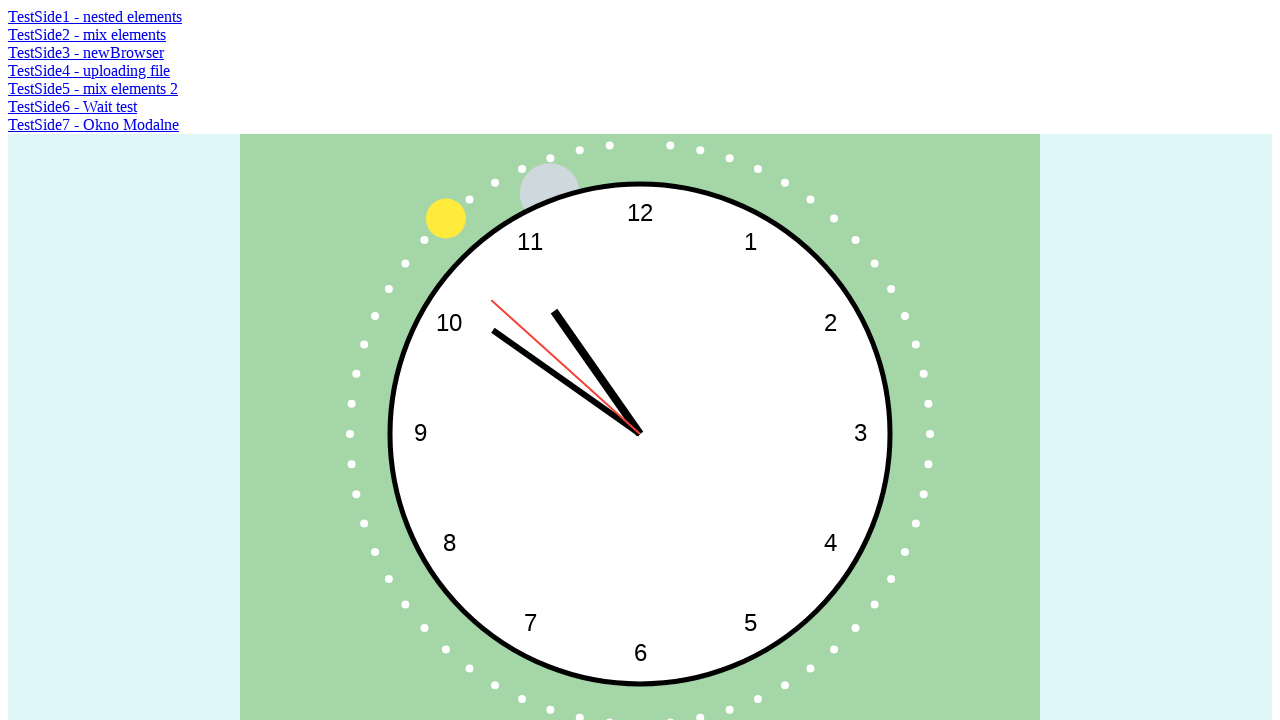

Clicked on 'TestSide2 - mix elements' link at (87, 34) on text=TestSide2 - mix elements
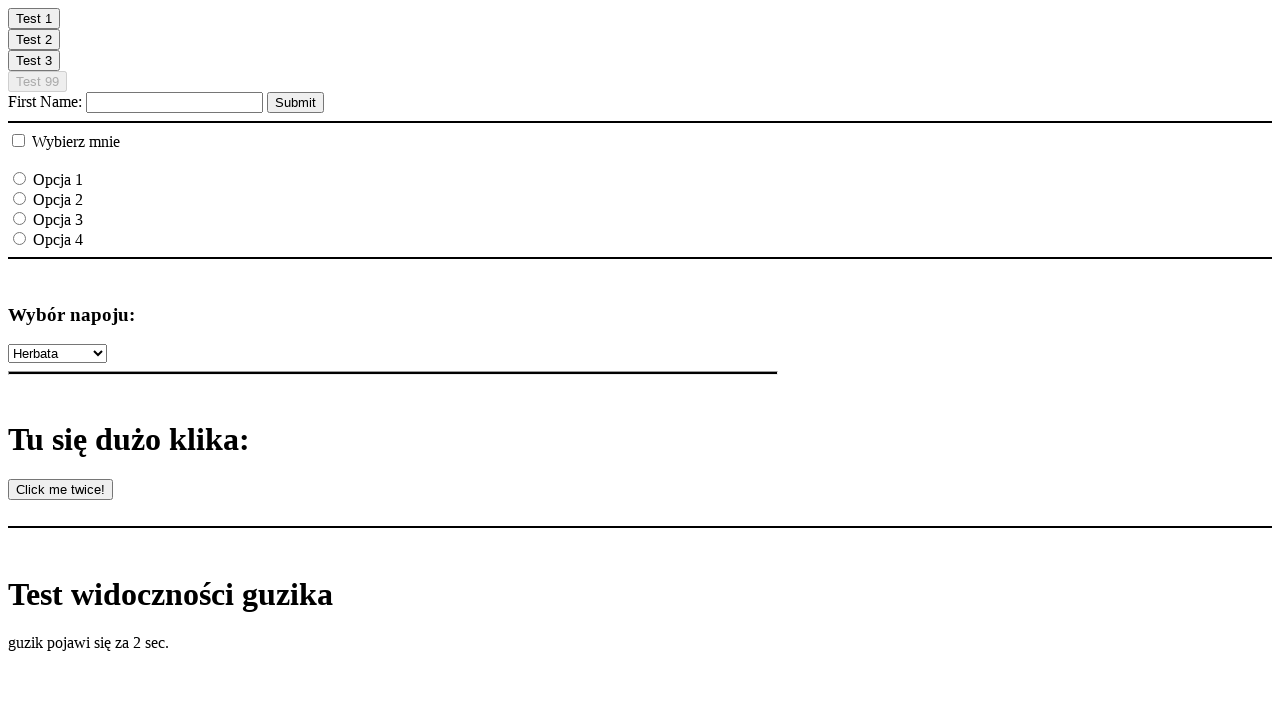

Waited 500ms for page to load
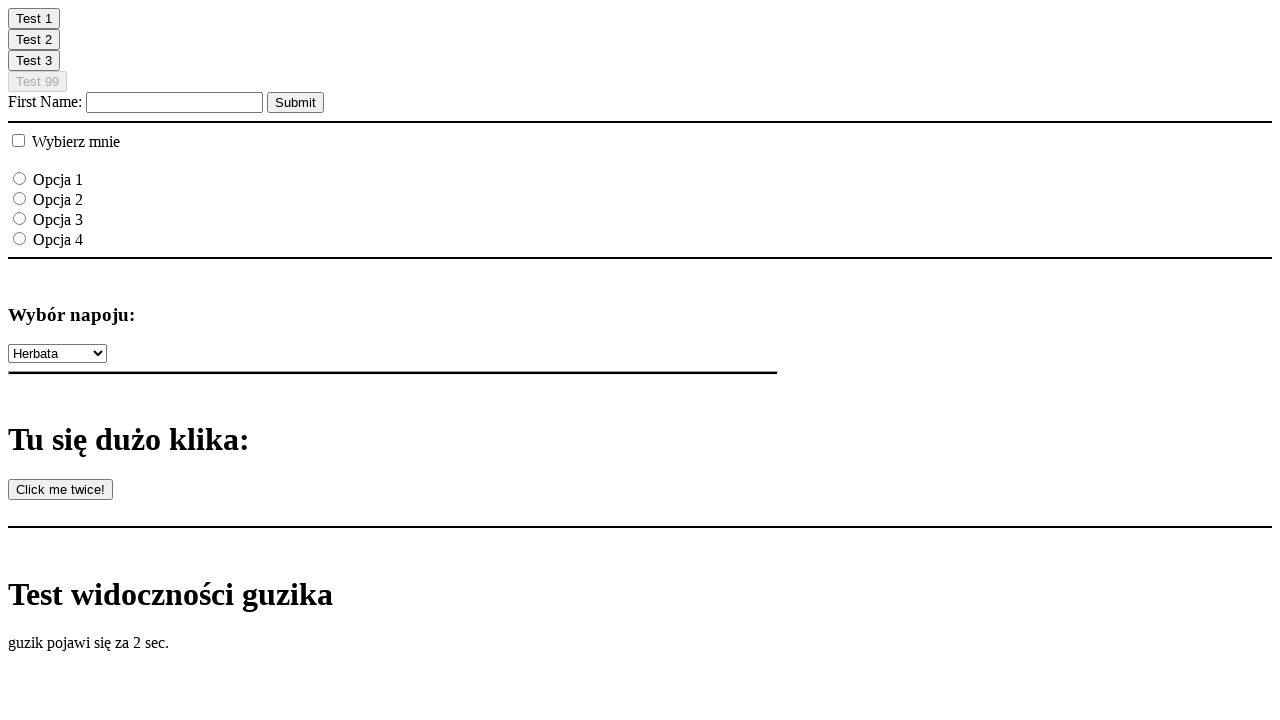

Filled fname input field with 'Grzesiek' using JavaScript executor simulation on [name='fname']
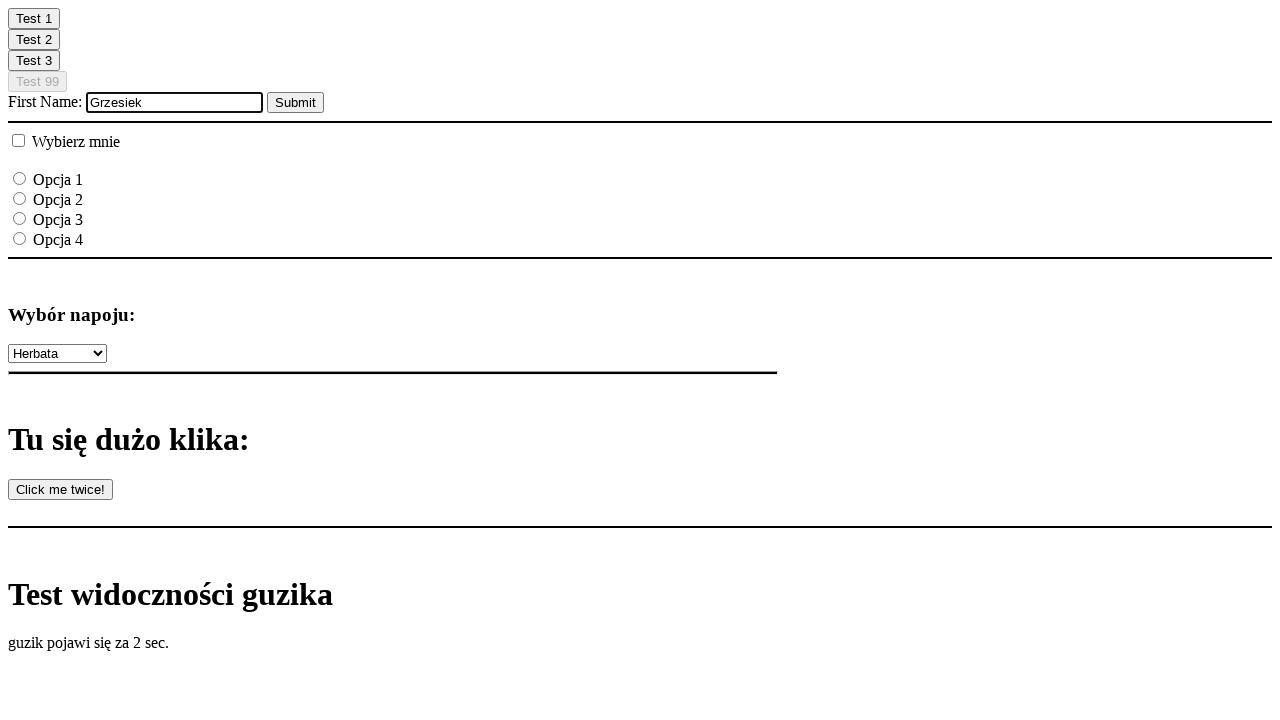

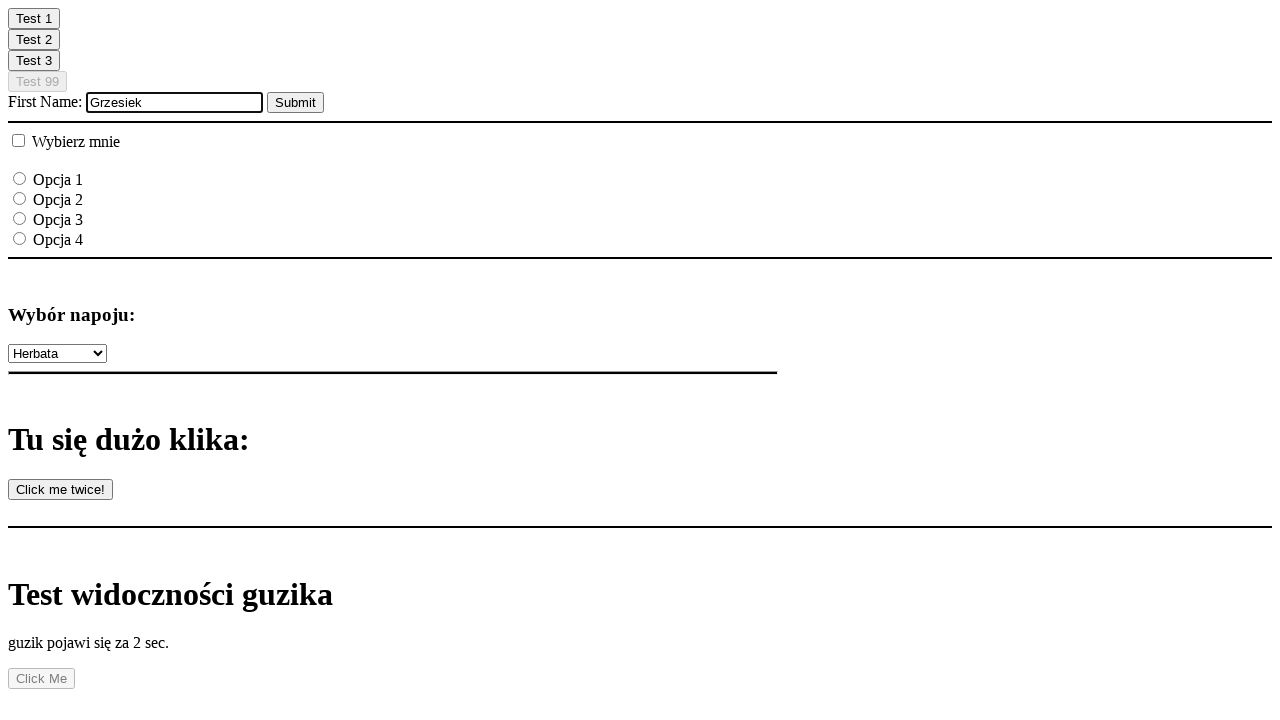